Tests opening a new browser tab by navigating to a page, opening a new tab, navigating to another page in that tab, and verifying there are 2 window handles

Starting URL: https://the-internet.herokuapp.com/windows

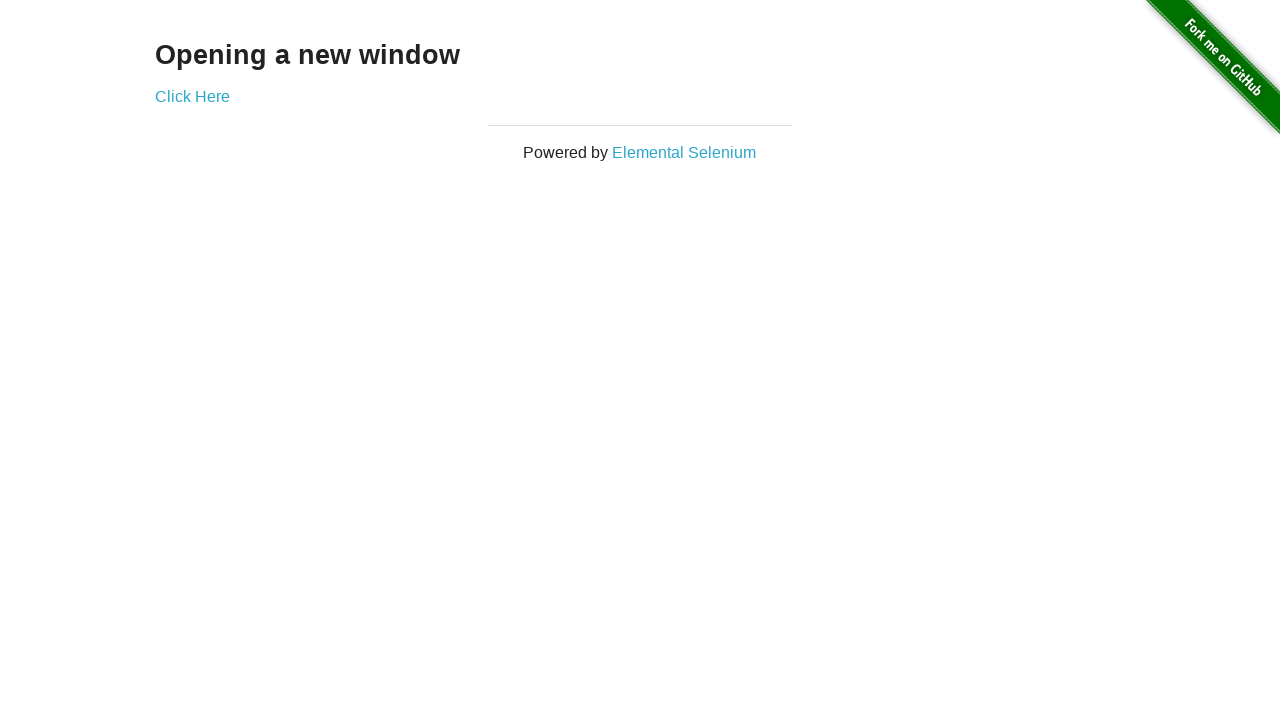

Opened a new browser tab
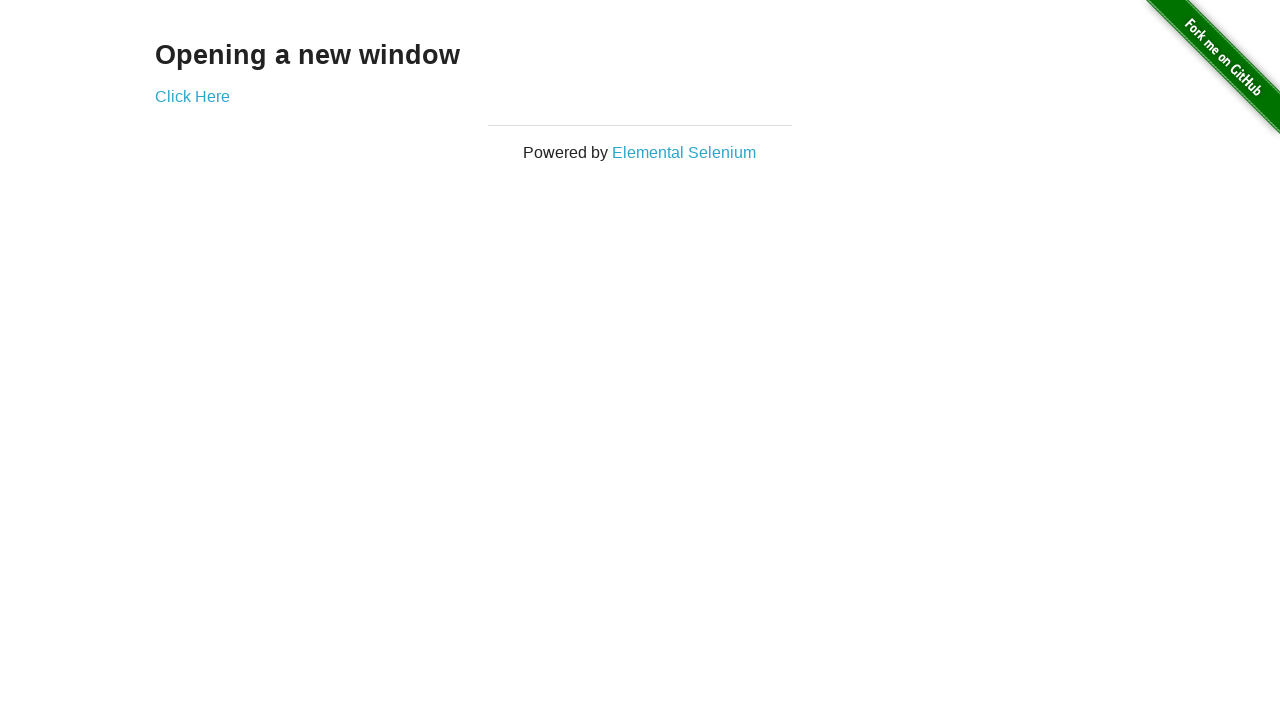

Navigated to typos page in new tab
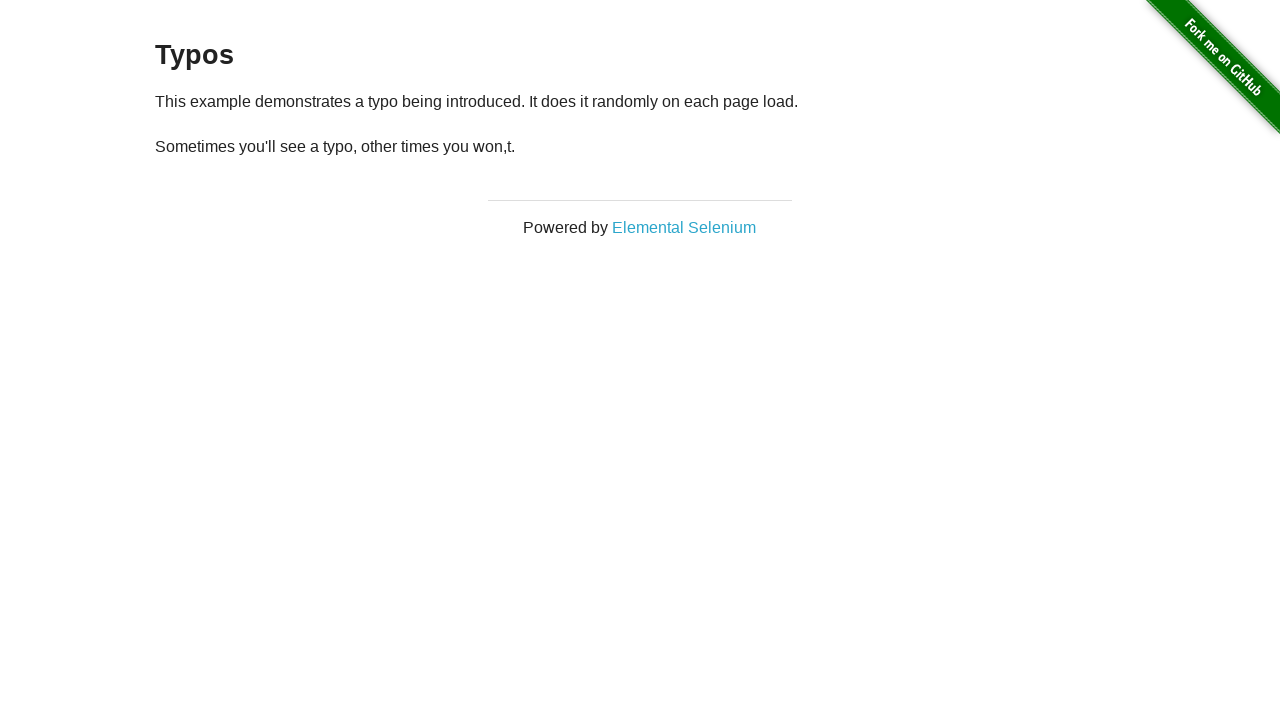

Verified that 2 window handles are open
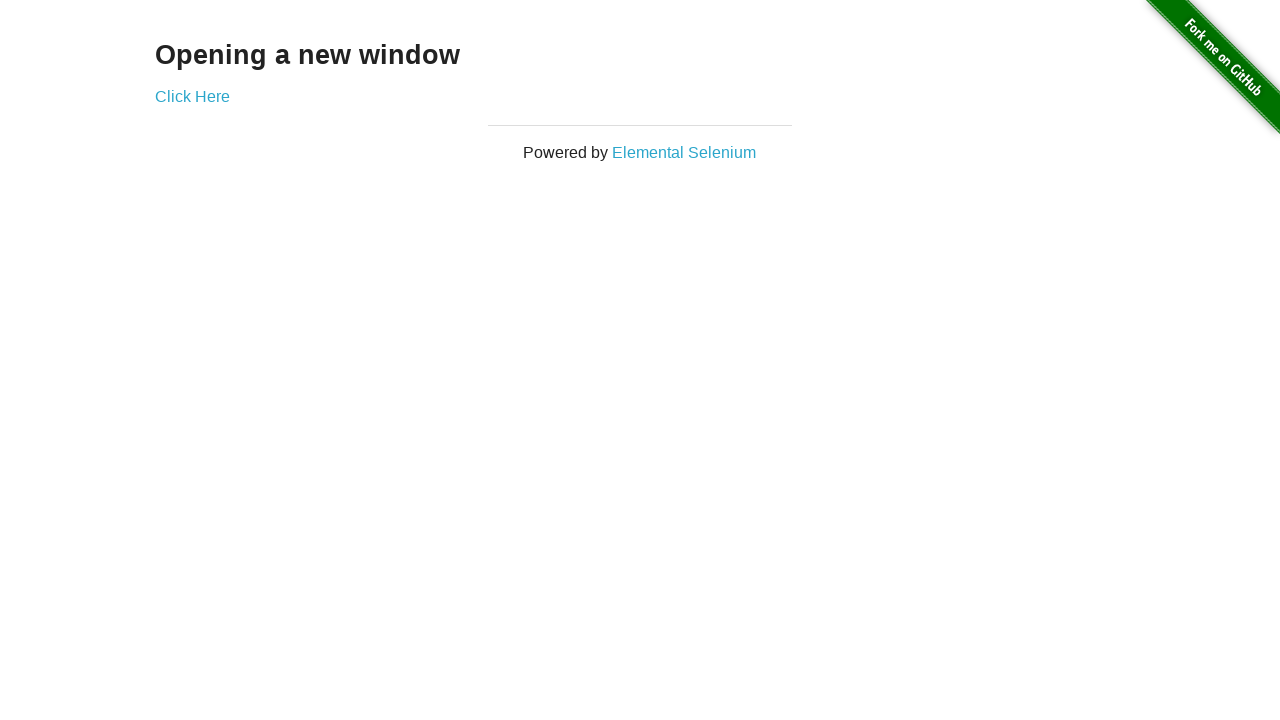

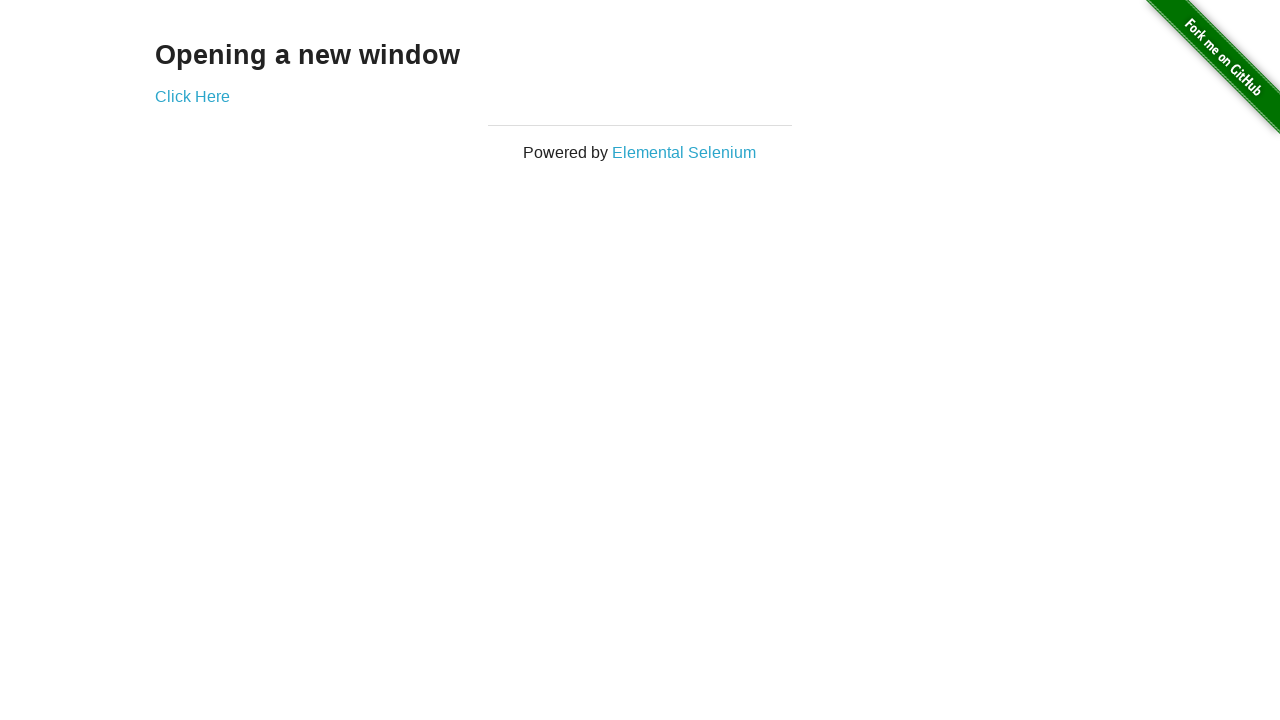